Tests the ability to open a new browser window, navigate to a different page in that window, and verify that two windows are open.

Starting URL: https://the-internet.herokuapp.com

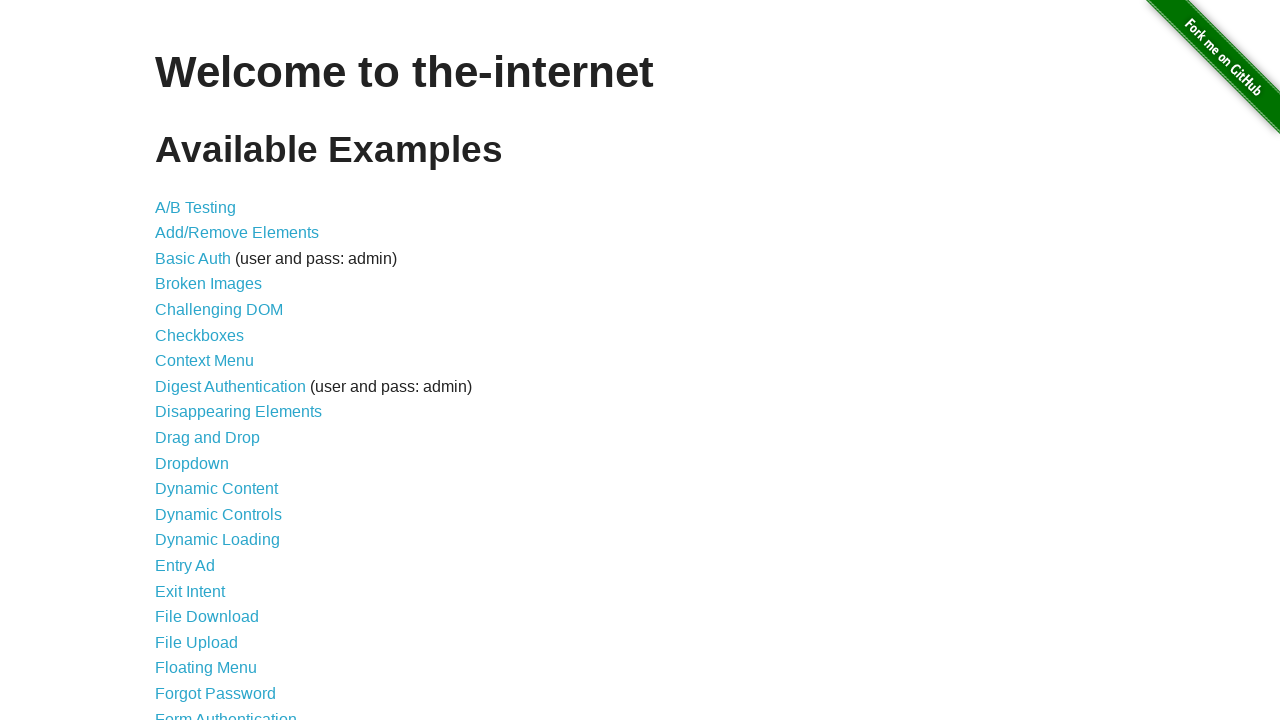

Opened a new browser window
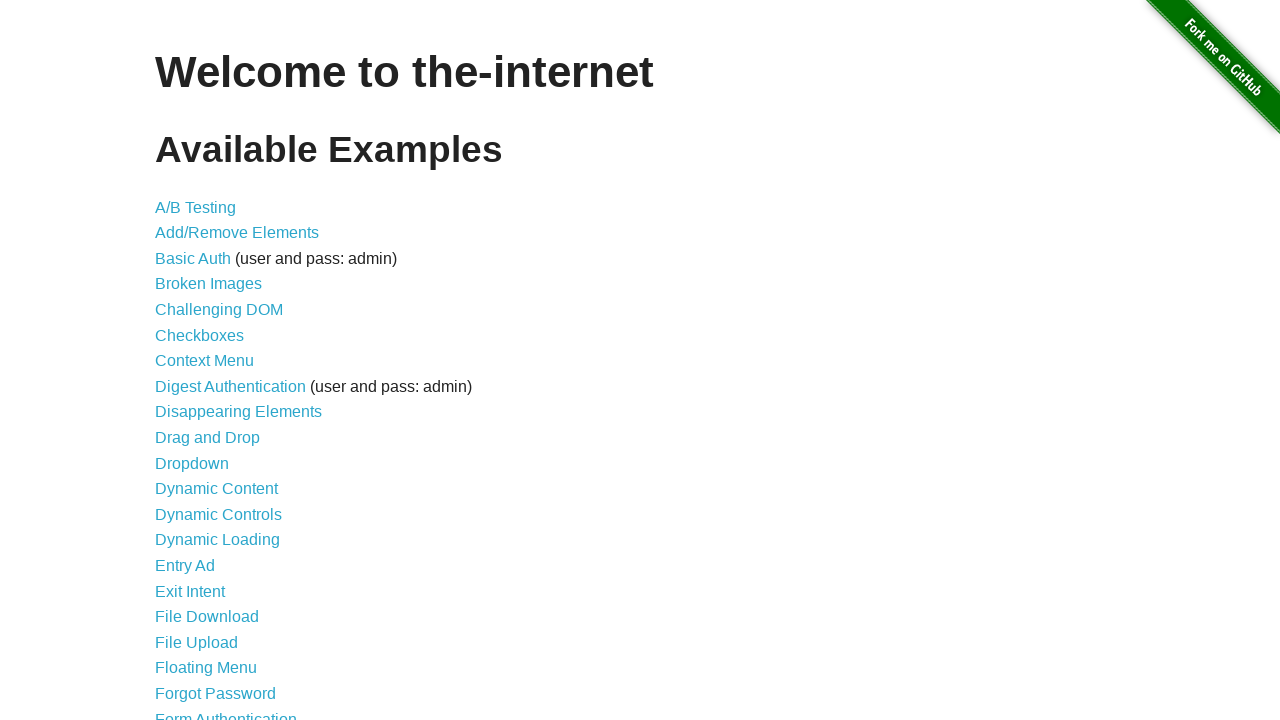

Navigated to typos page in the new window
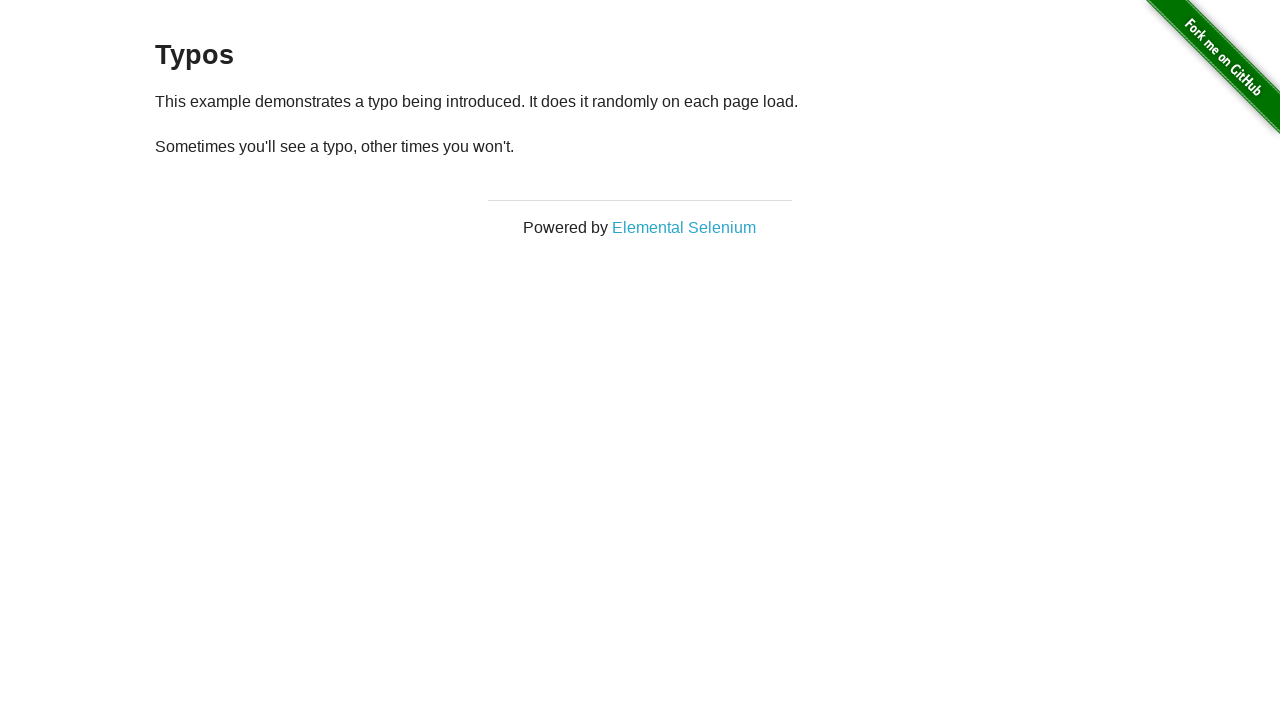

Verified that 2 windows are open
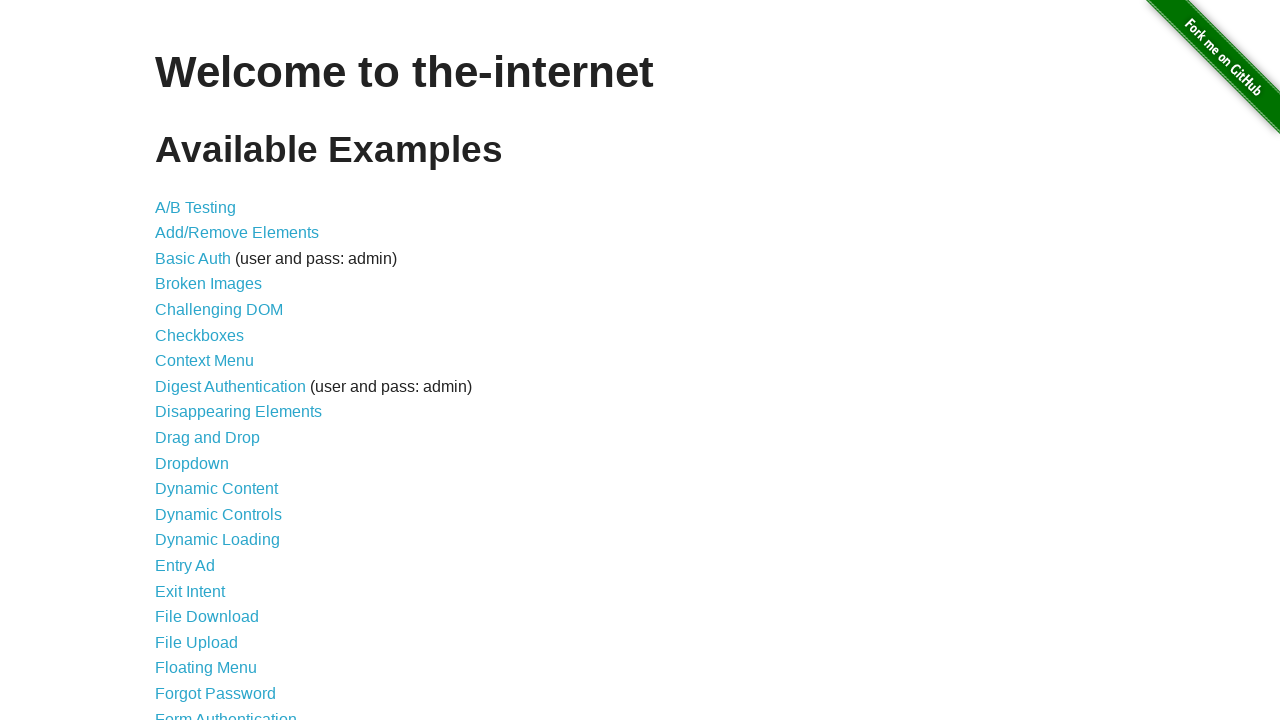

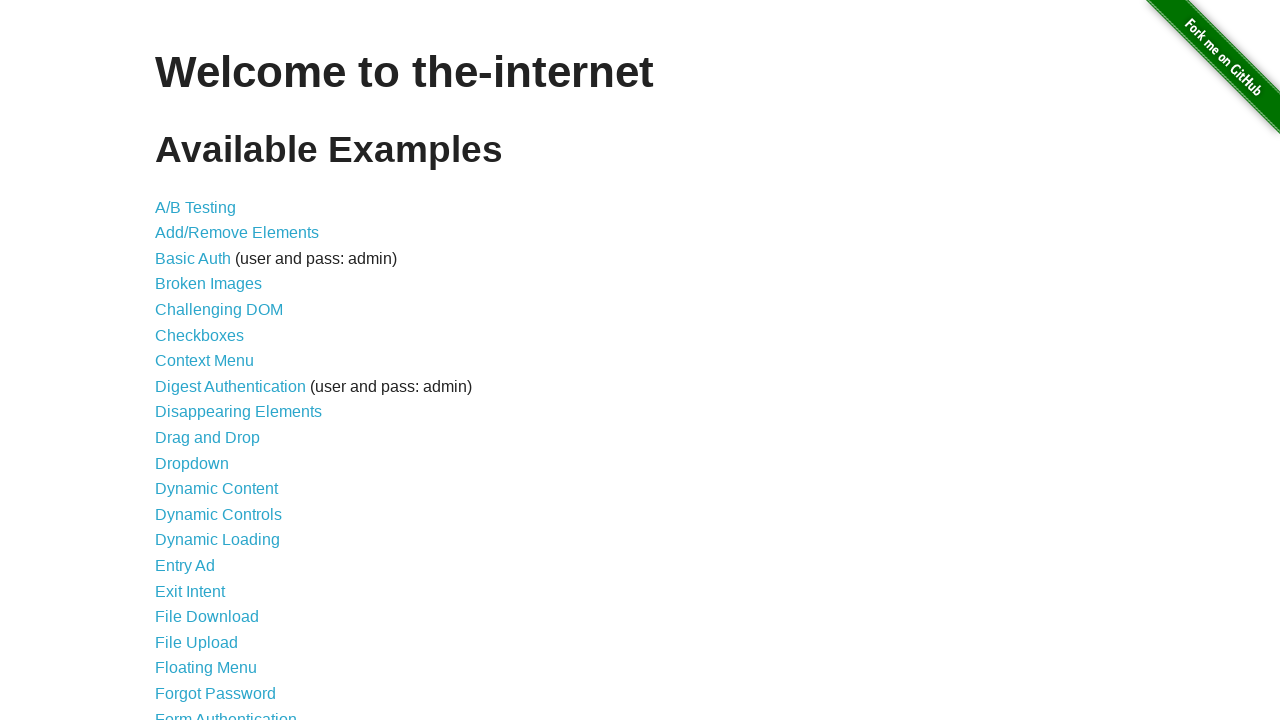